Tests the "Origin" tab functionality by clicking the tab and verifying the expected text about Lorem Ipsum's origin is displayed.

Starting URL: https://demoqa.com/tabs

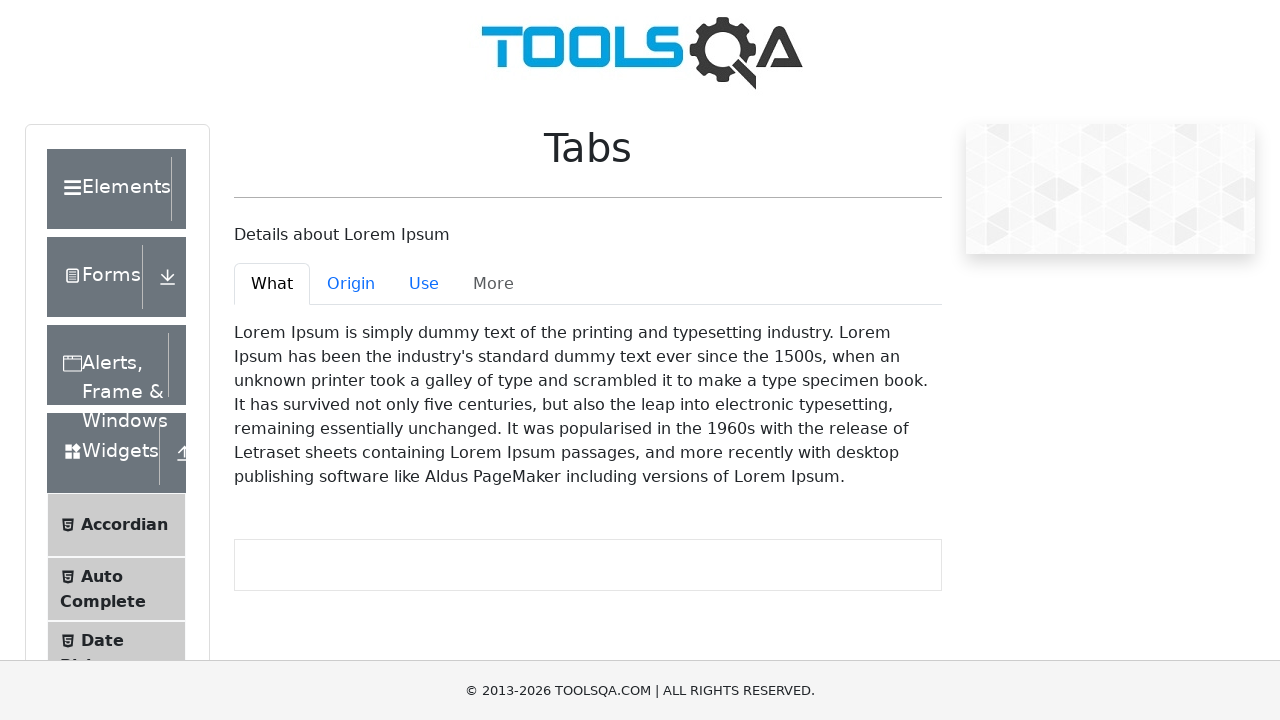

Clicked the Origin tab at (351, 284) on #demo-tab-origin
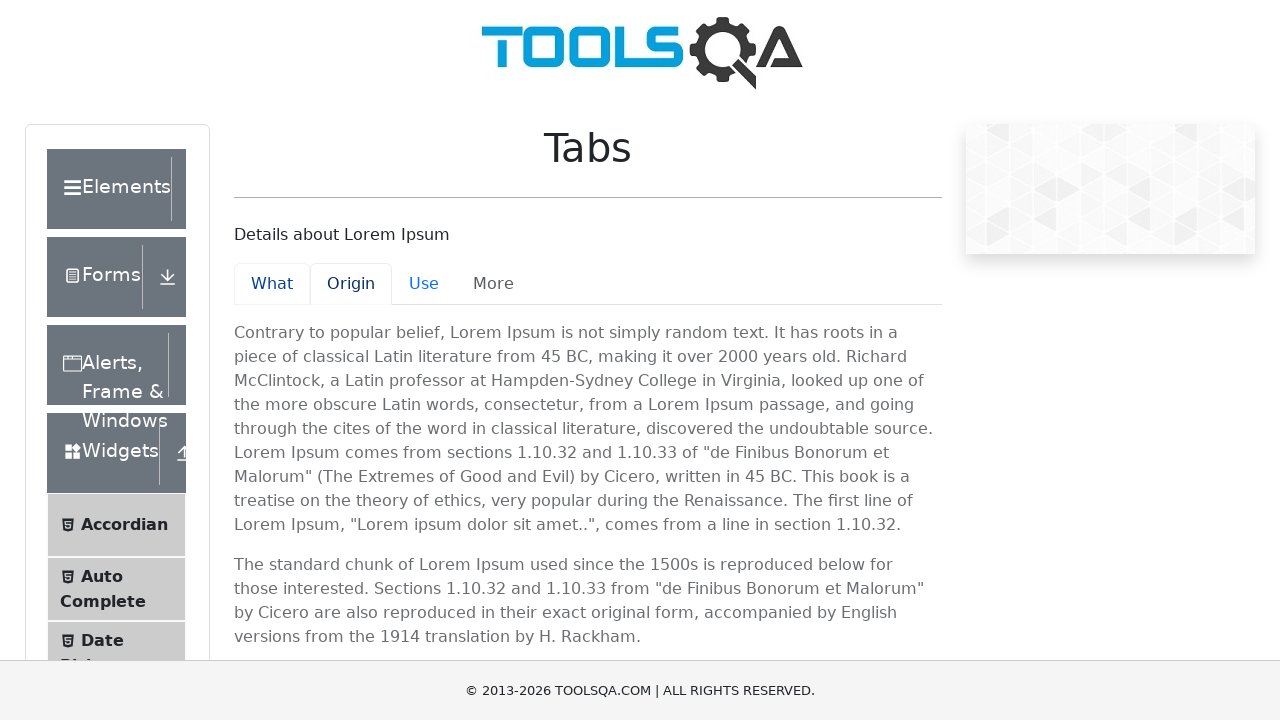

Origin tab pane content loaded with paragraph text
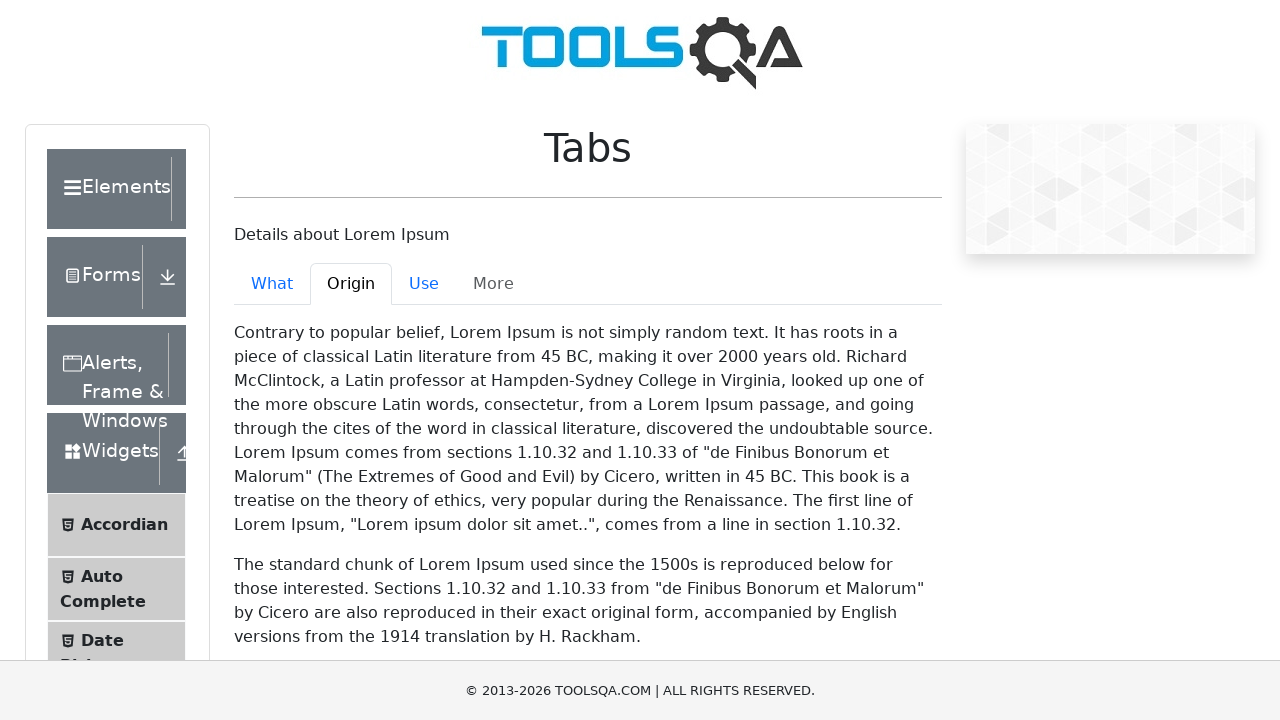

Retrieved origin tab text content
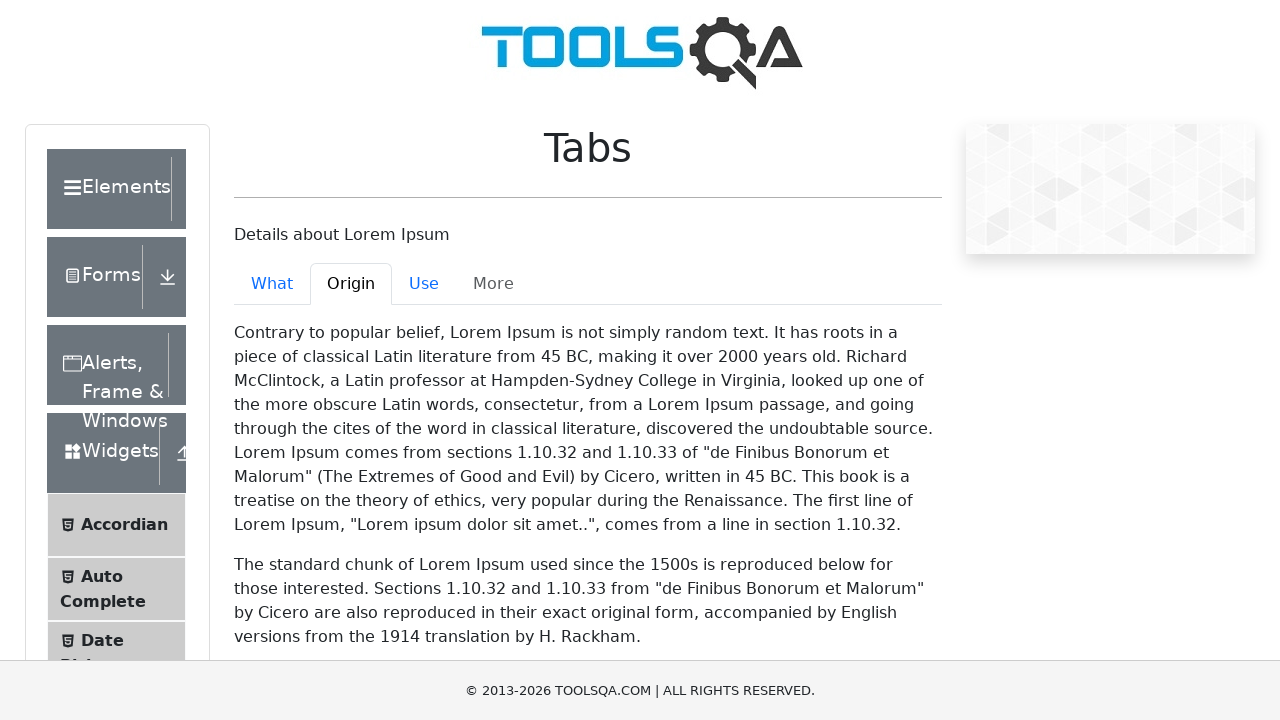

Verified that origin text contains expected Lorem Ipsum information
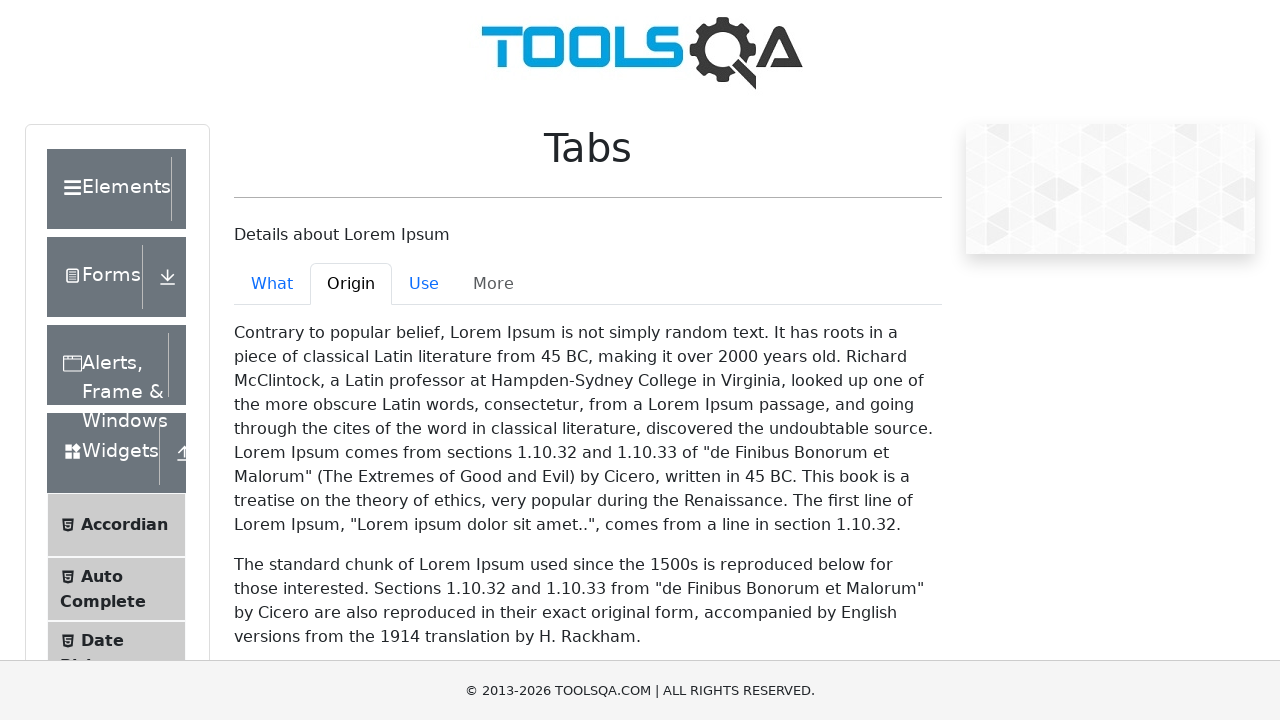

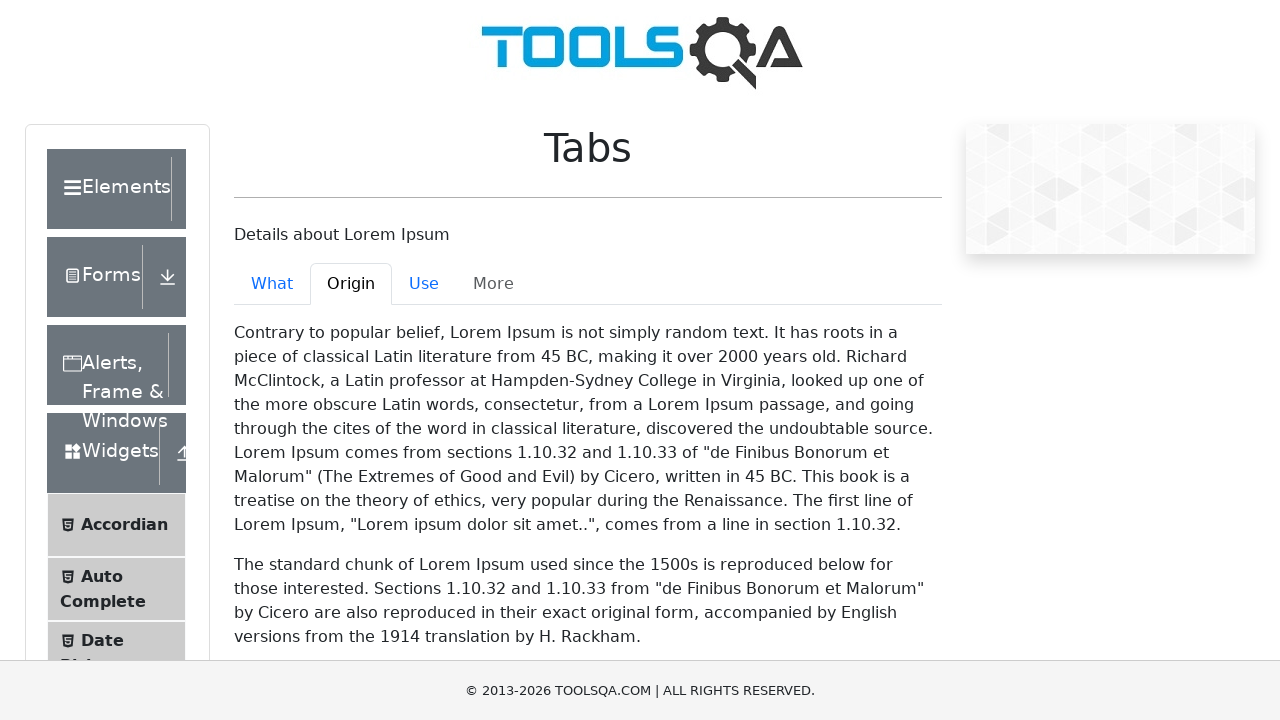